Tests keyboard input events by sending key presses including Ctrl+A and Ctrl+C keyboard shortcuts to demonstrate action chaining

Starting URL: https://www.training-support.net/selenium/input-events

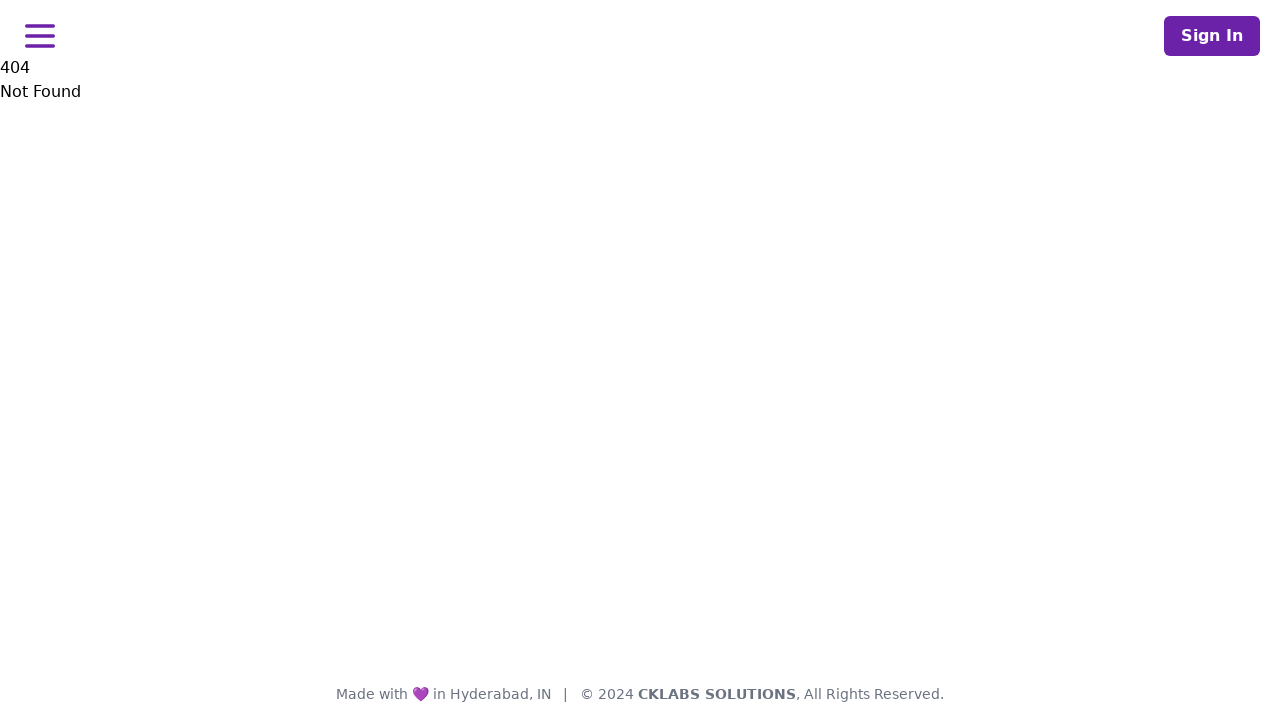

Pressed key 'A'
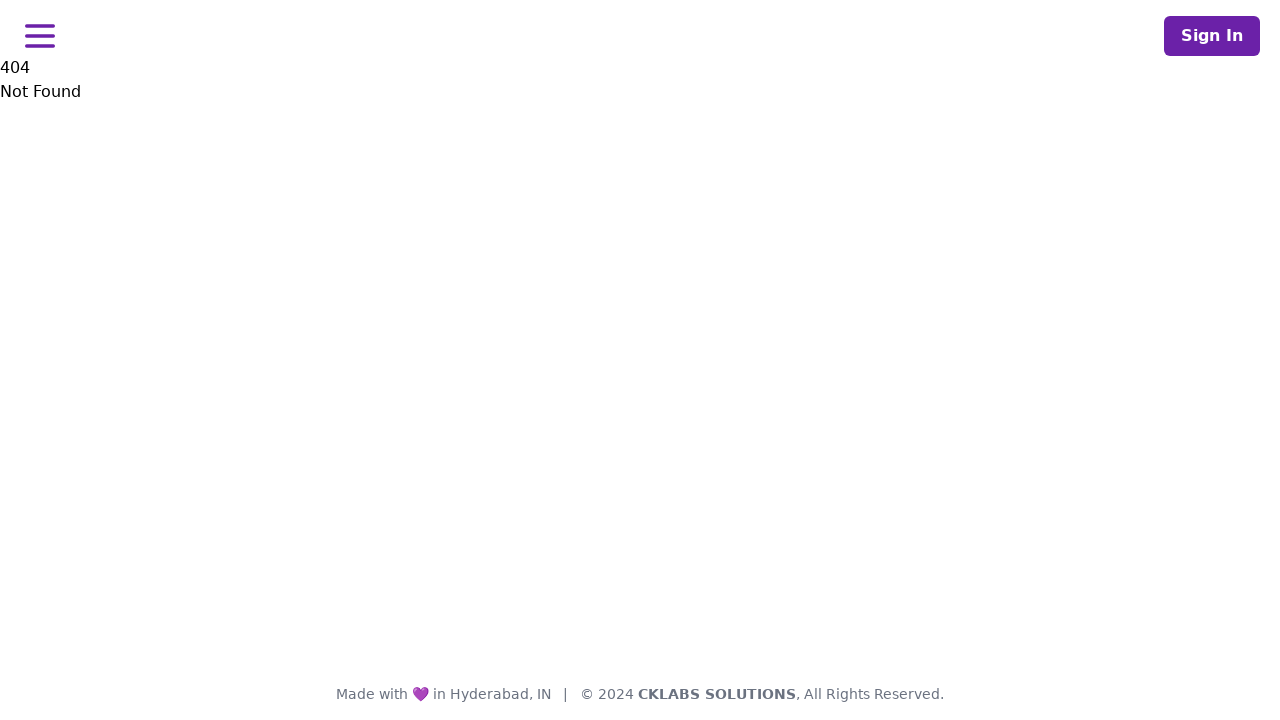

Pressed Control key down
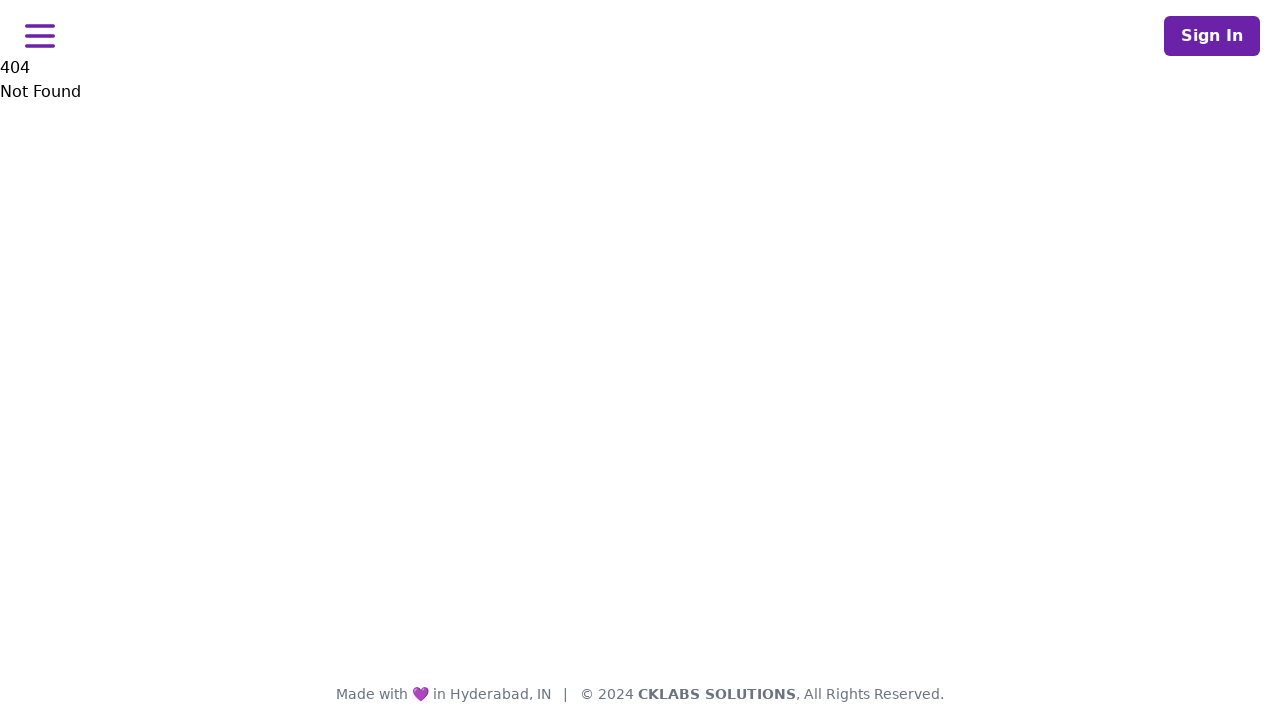

Pressed 'a' while Control held (Ctrl+A select all)
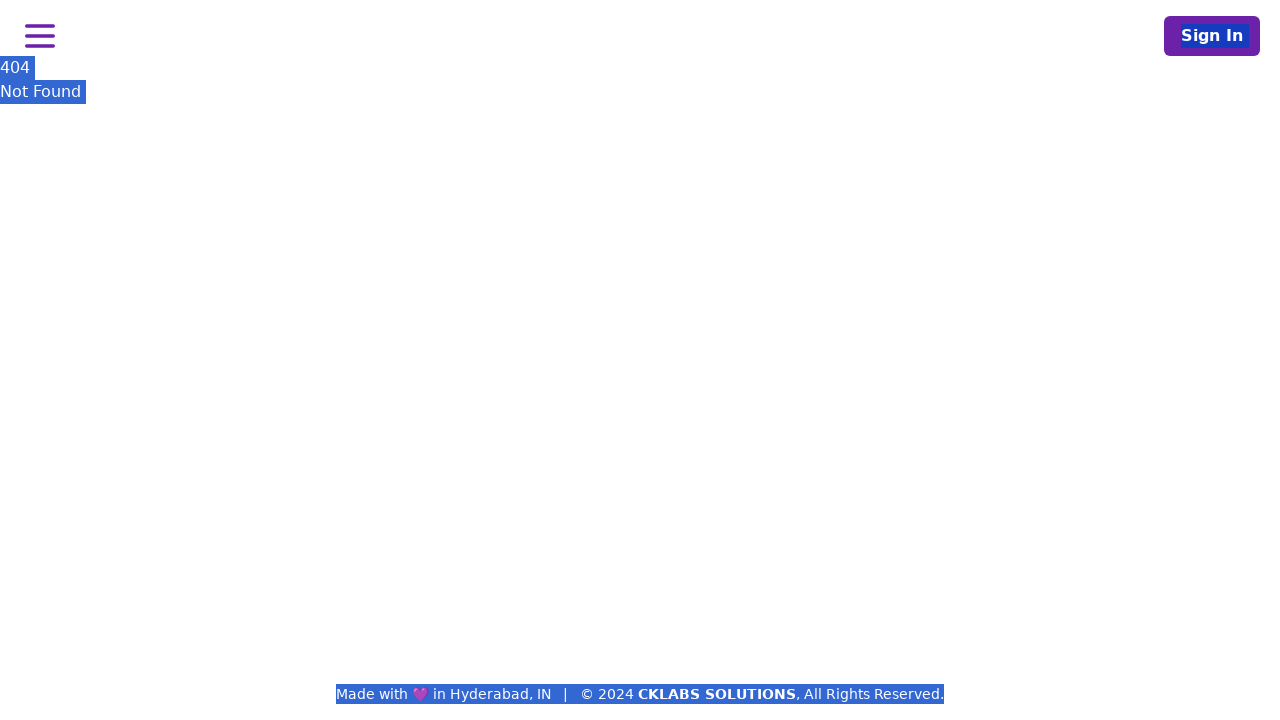

Pressed 'c' while Control held (Ctrl+C copy)
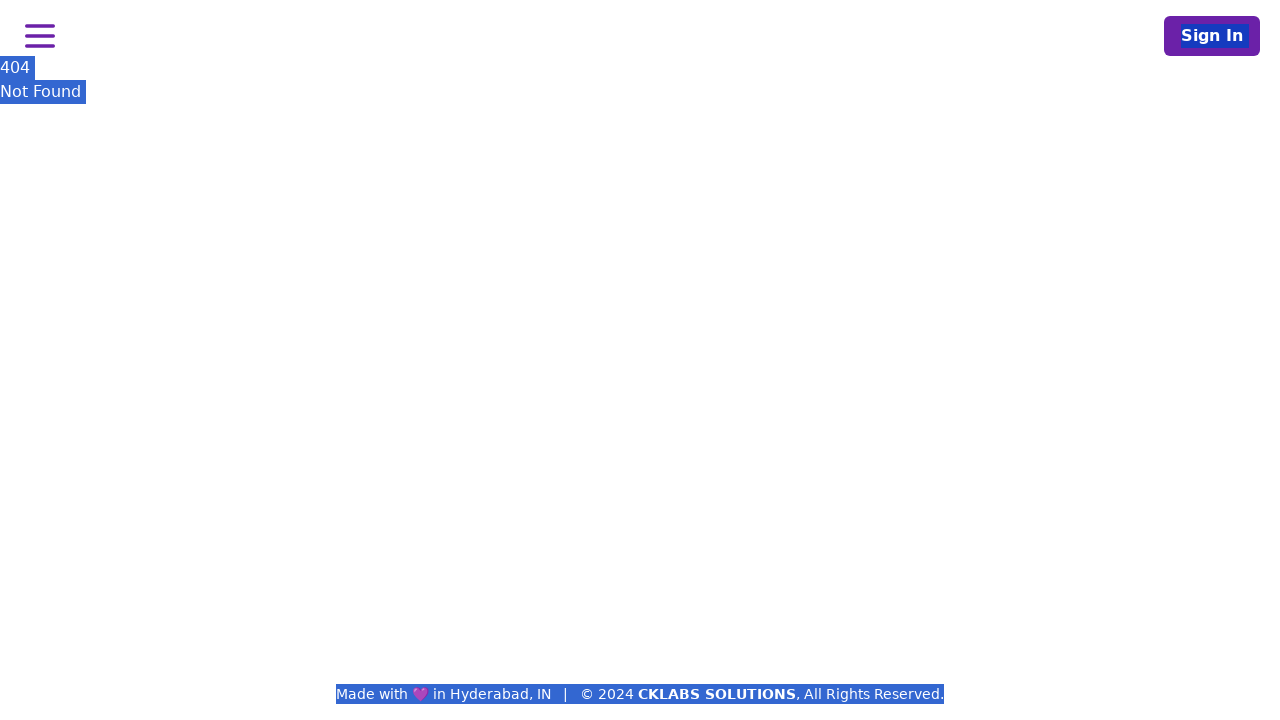

Released Control key
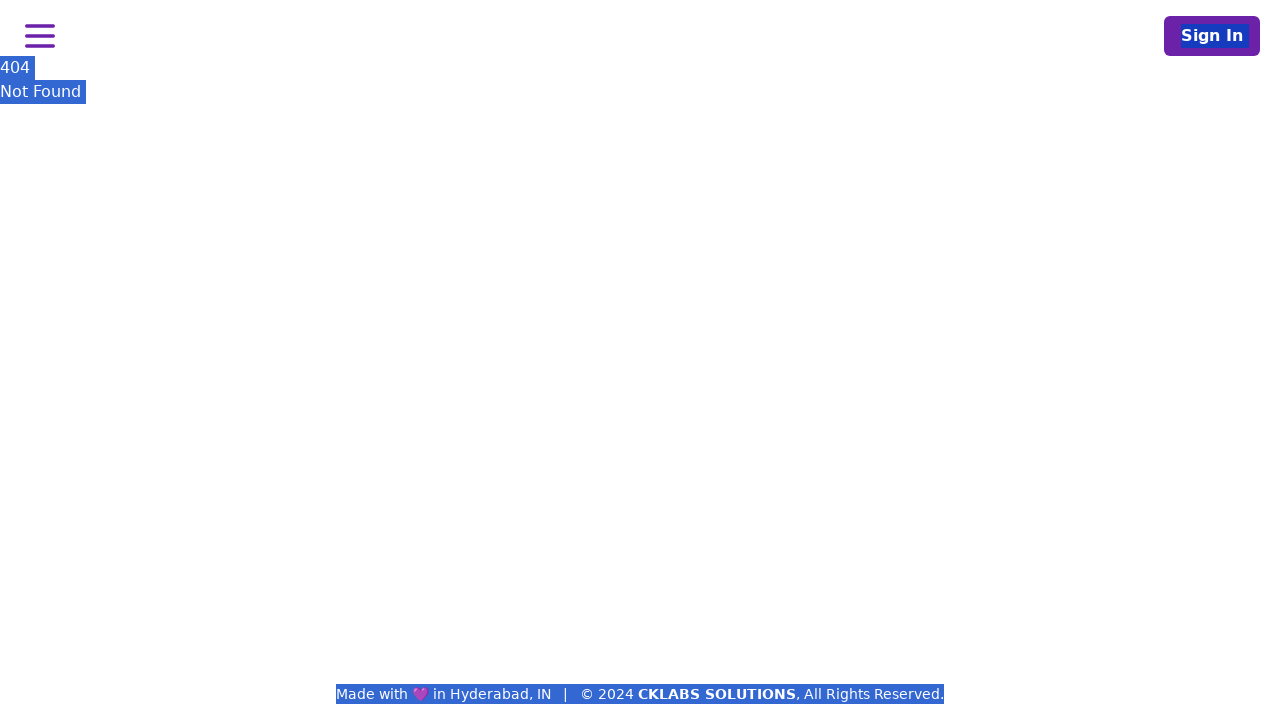

Pressed key 'A' (second sequence)
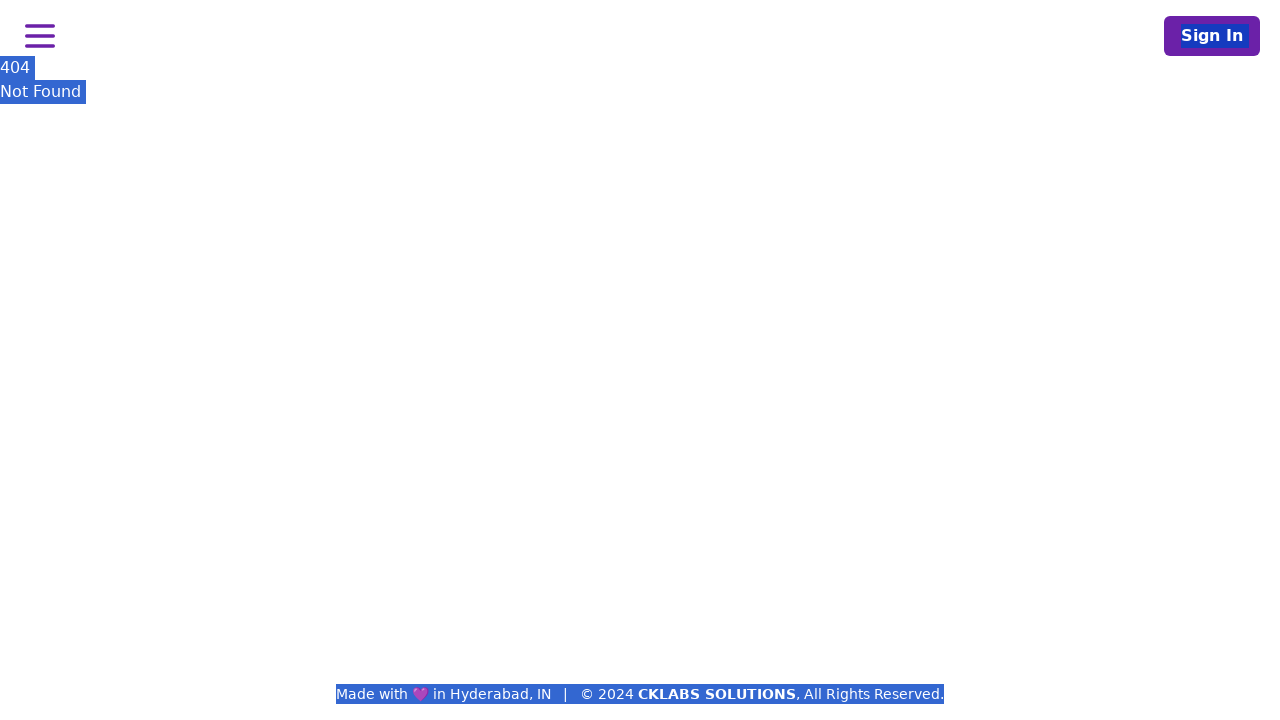

Pressed Control key down (second sequence)
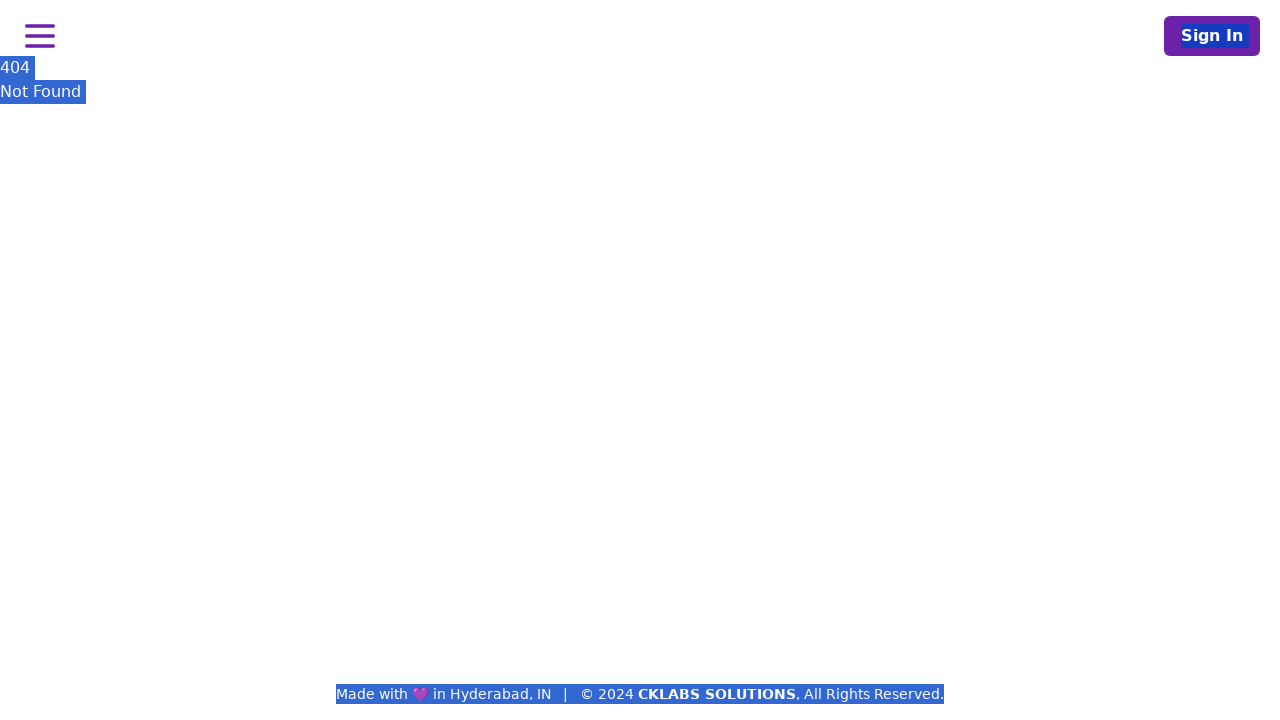

Pressed 'a' while Control held (Ctrl+A select all, second sequence)
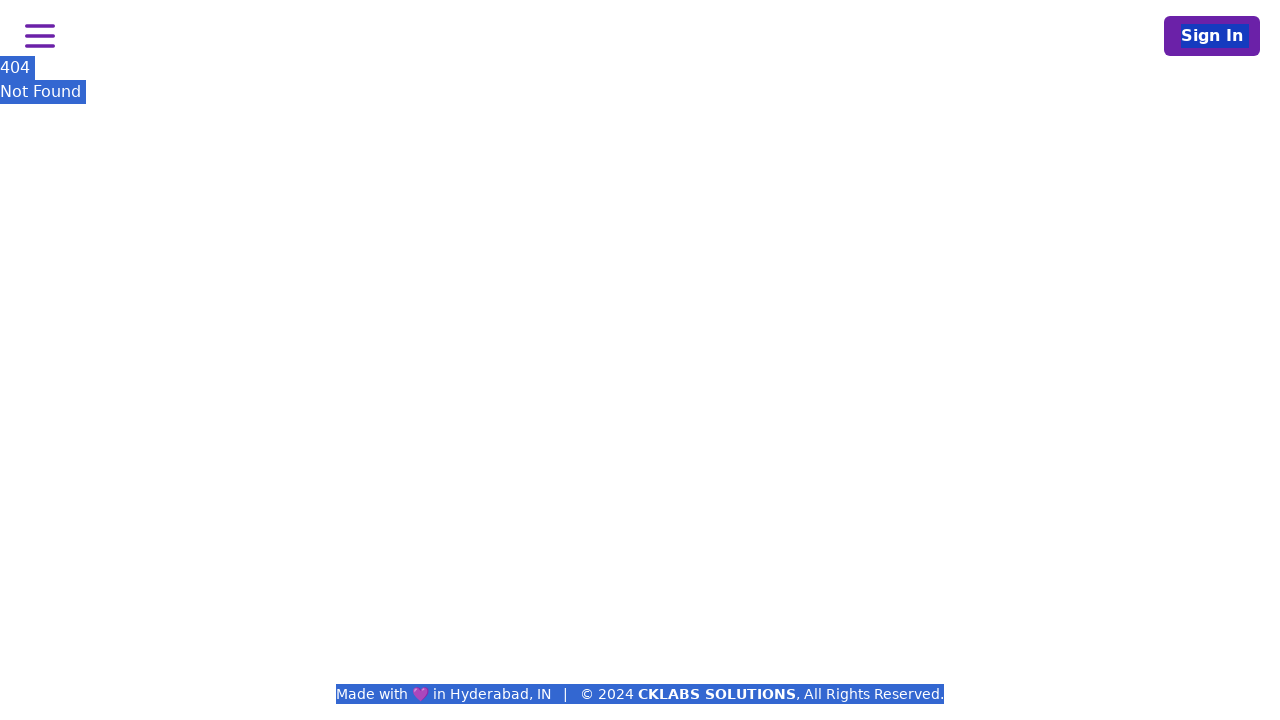

Pressed 'c' while Control held (Ctrl+C copy, second sequence)
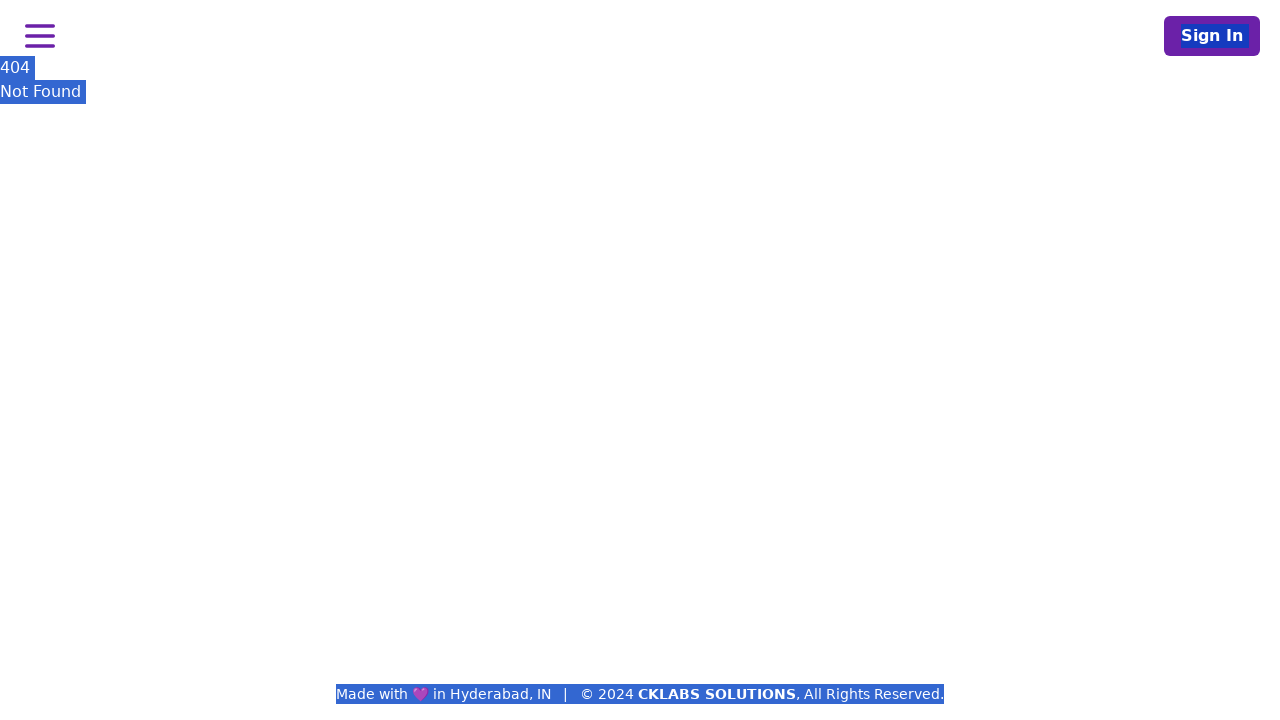

Released Control key (second sequence)
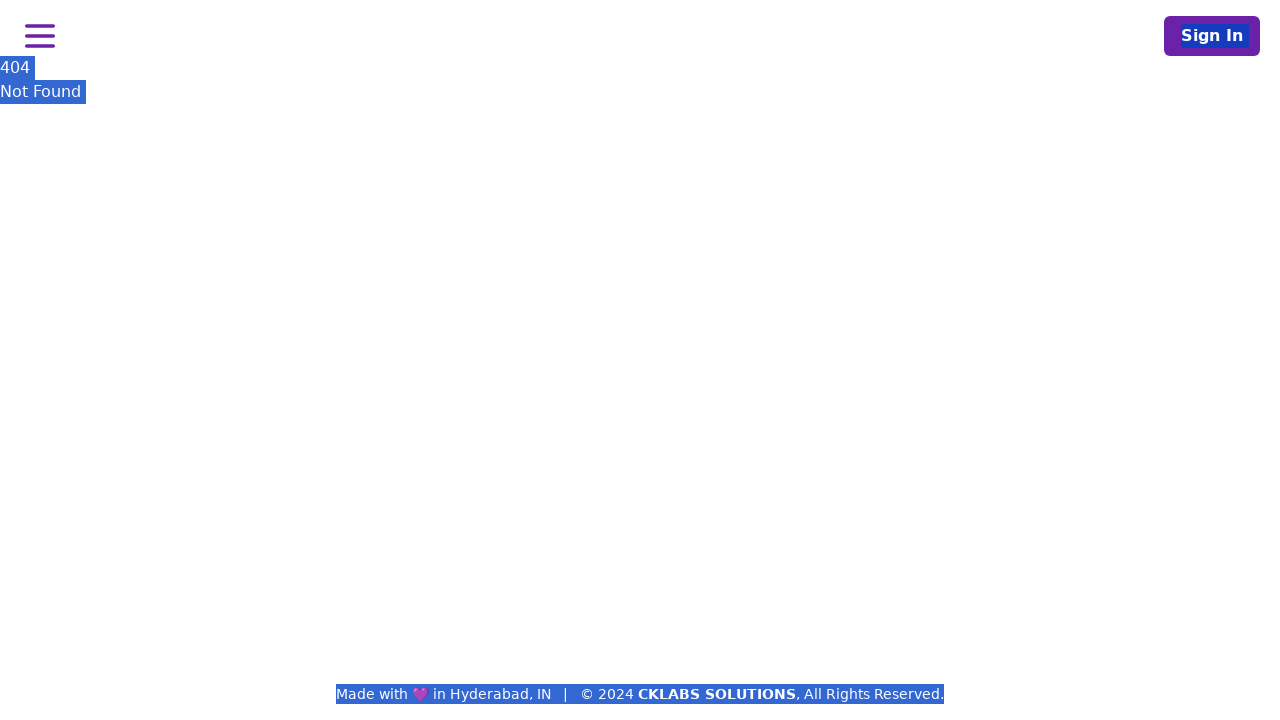

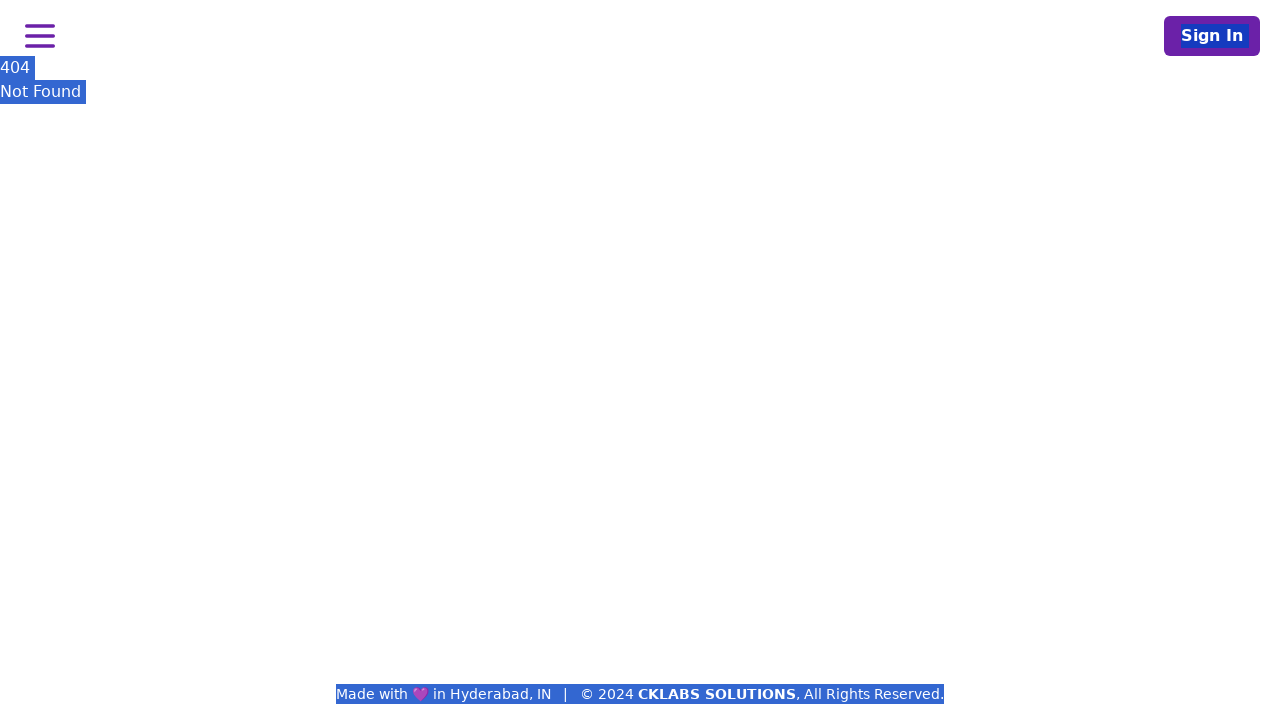